Tests key press functionality by pressing the Enter key and verifying the result

Starting URL: https://the-internet.herokuapp.com/key_presses

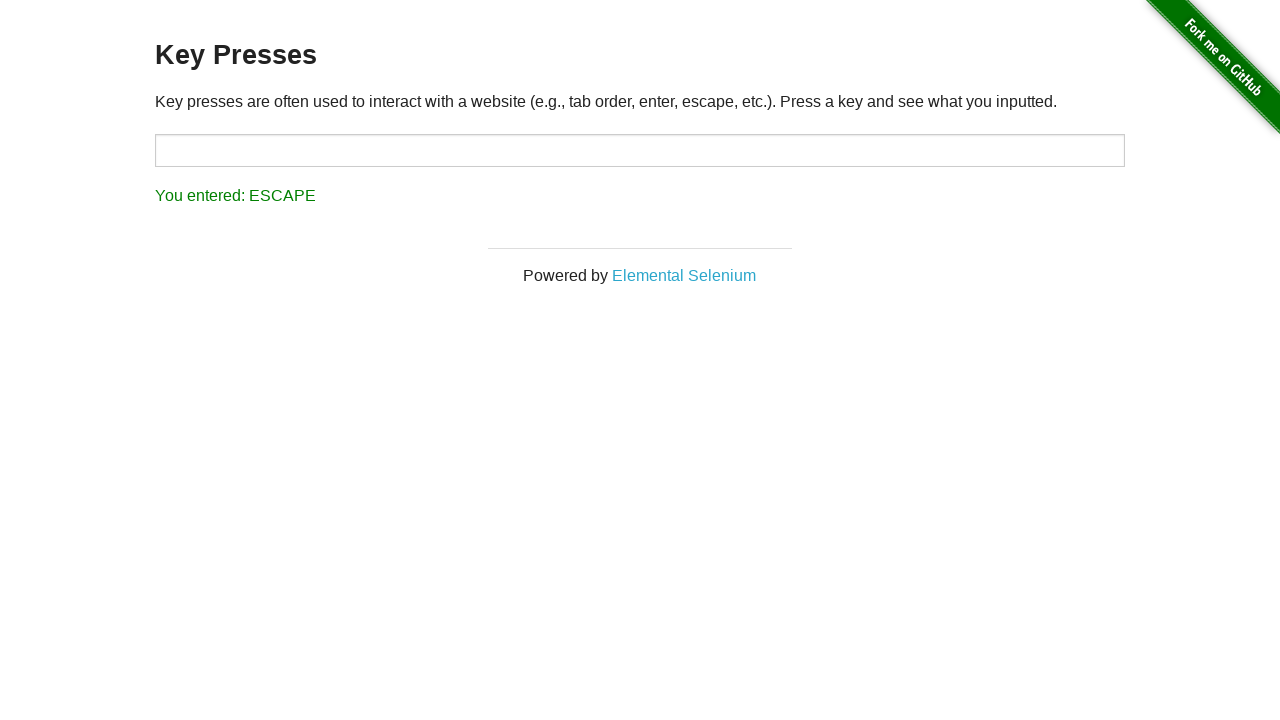

Pressed Enter key
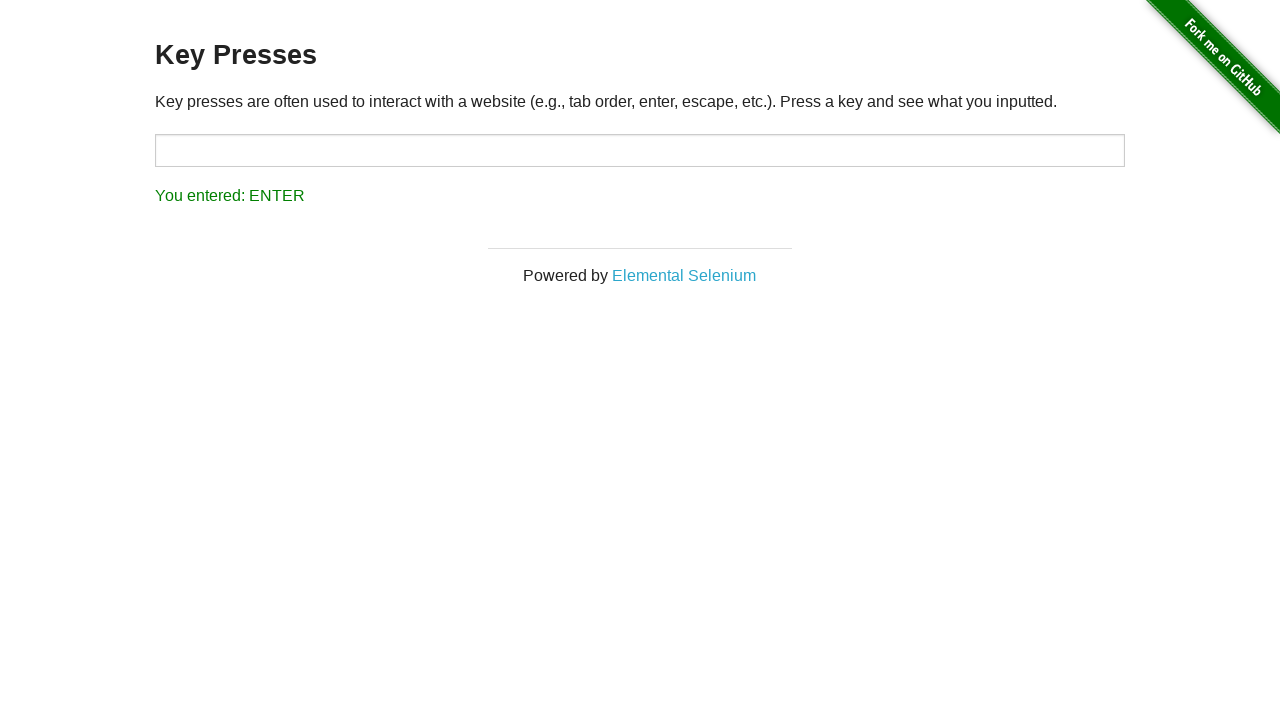

Result element loaded after Enter key press
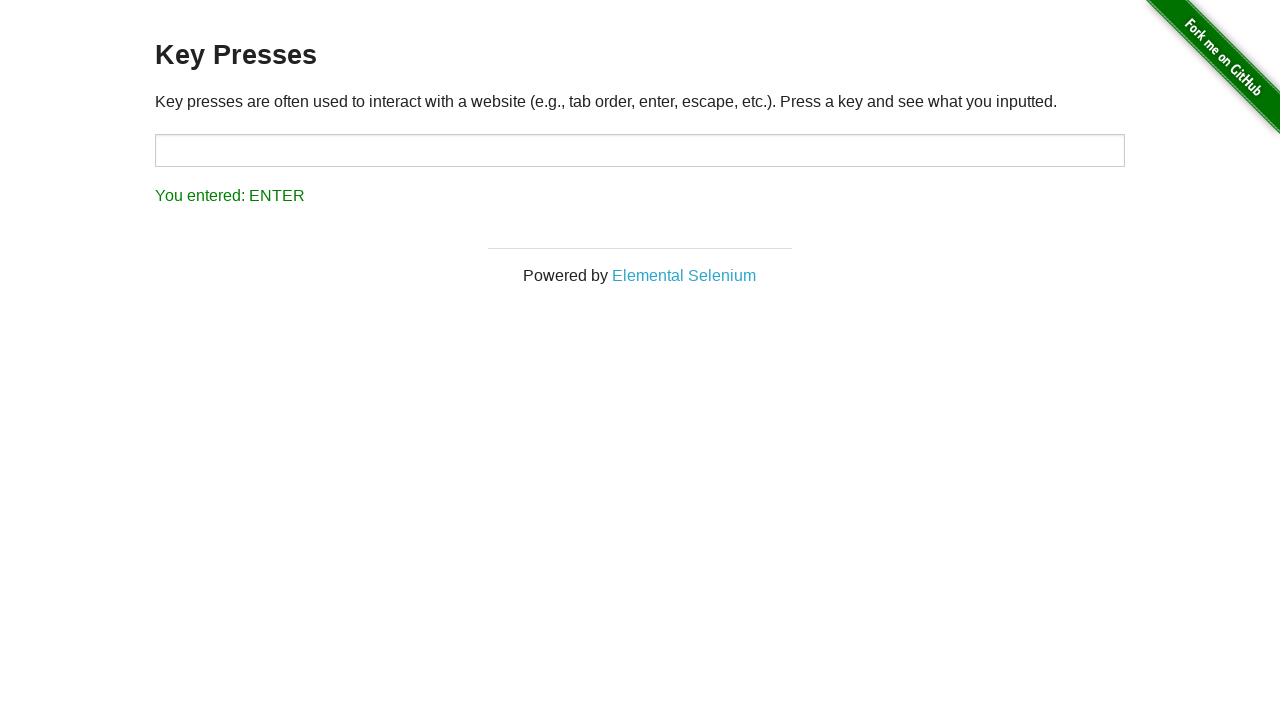

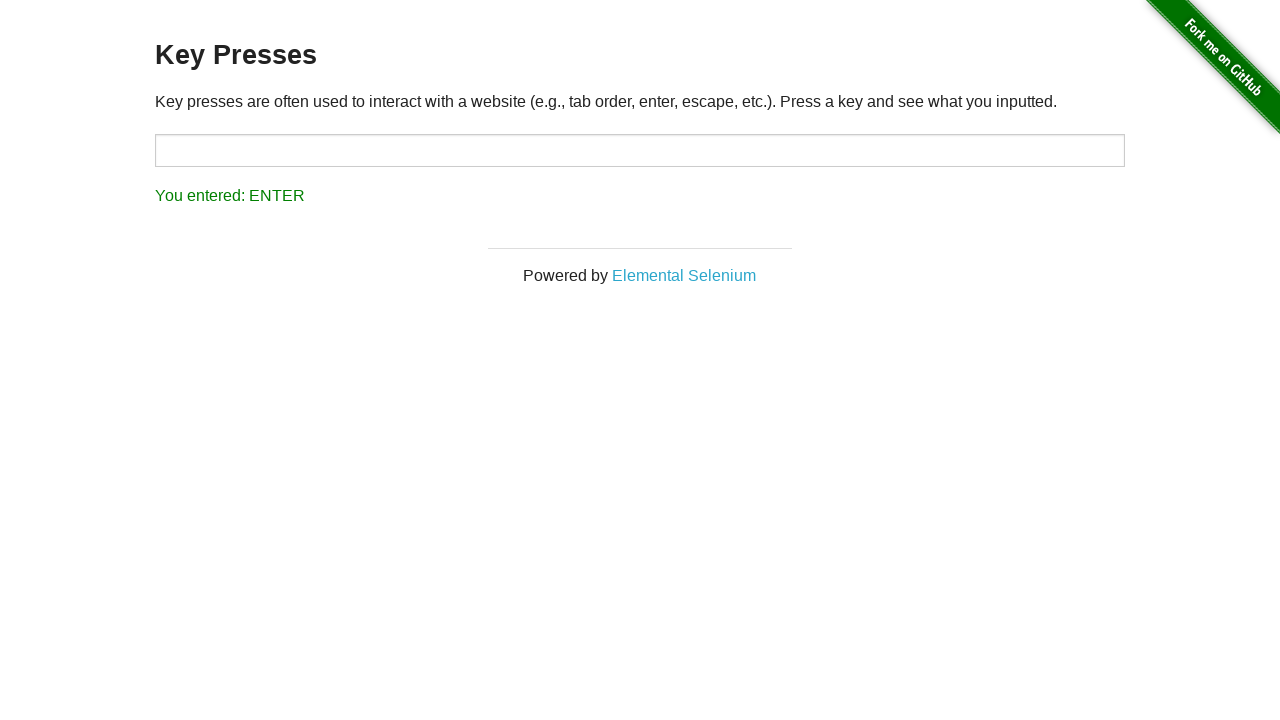